Tests adding multiple todo items to a TodoMVC React application by entering three different tasks and verifying they all appear in the todo list.

Starting URL: https://todomvc.com/examples/react/dist/

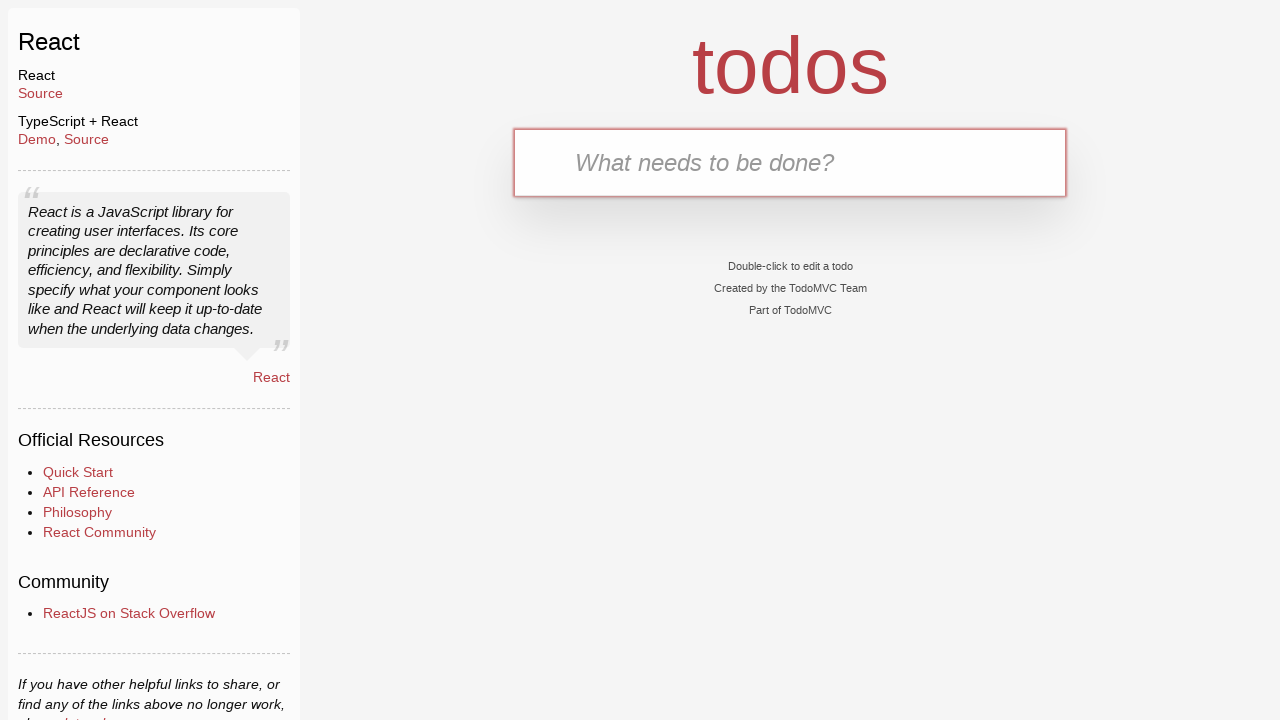

Todo input field is ready
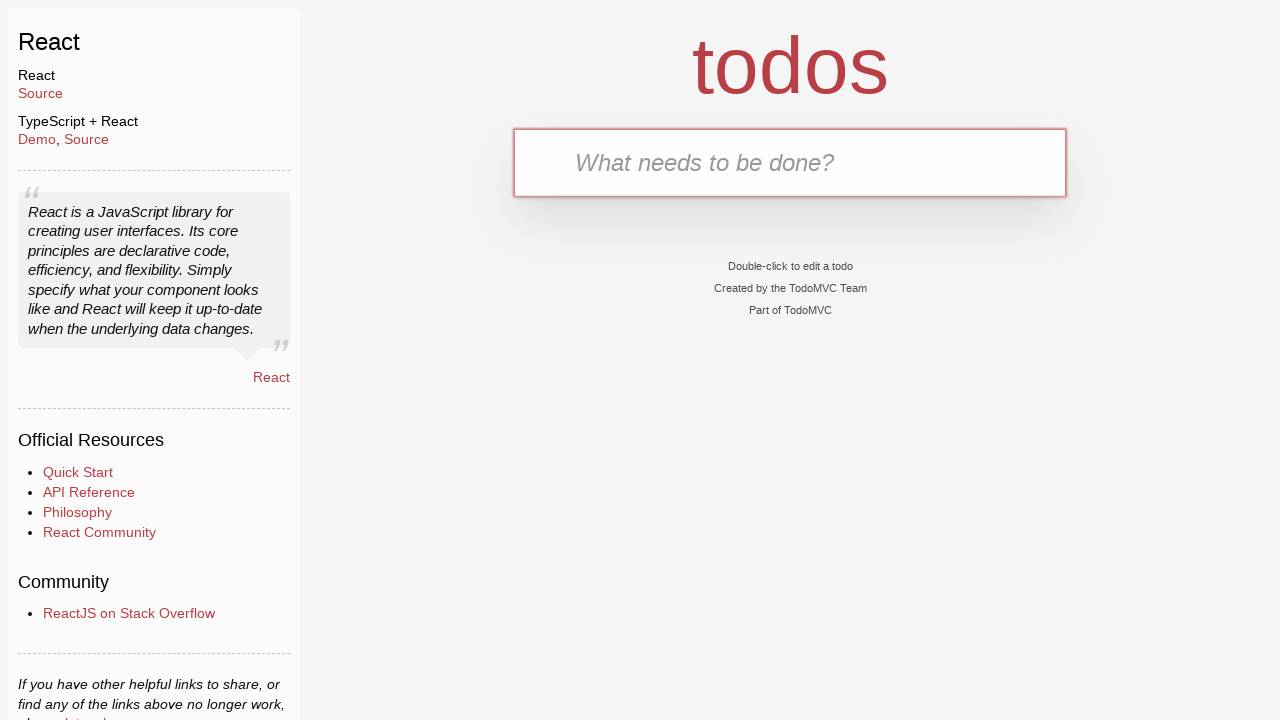

Filled todo input with 'Buy milk' on #todo-input
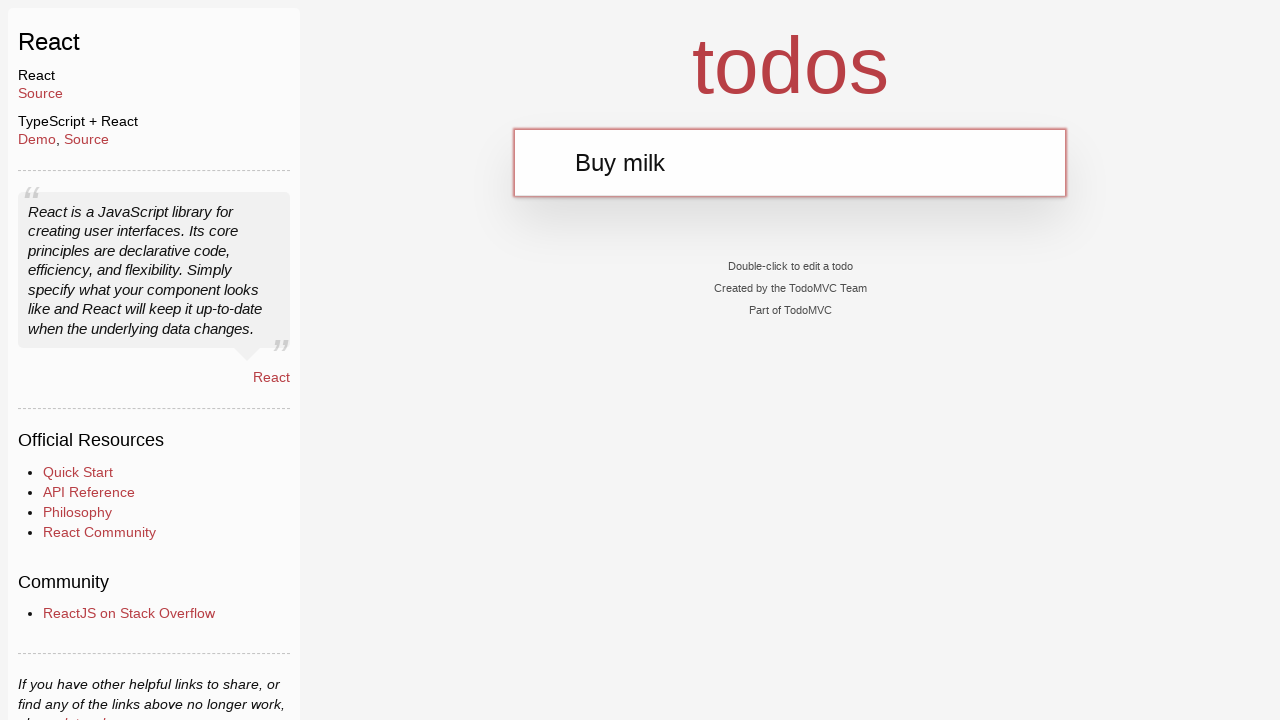

Pressed Enter to add todo 'Buy milk' on #todo-input
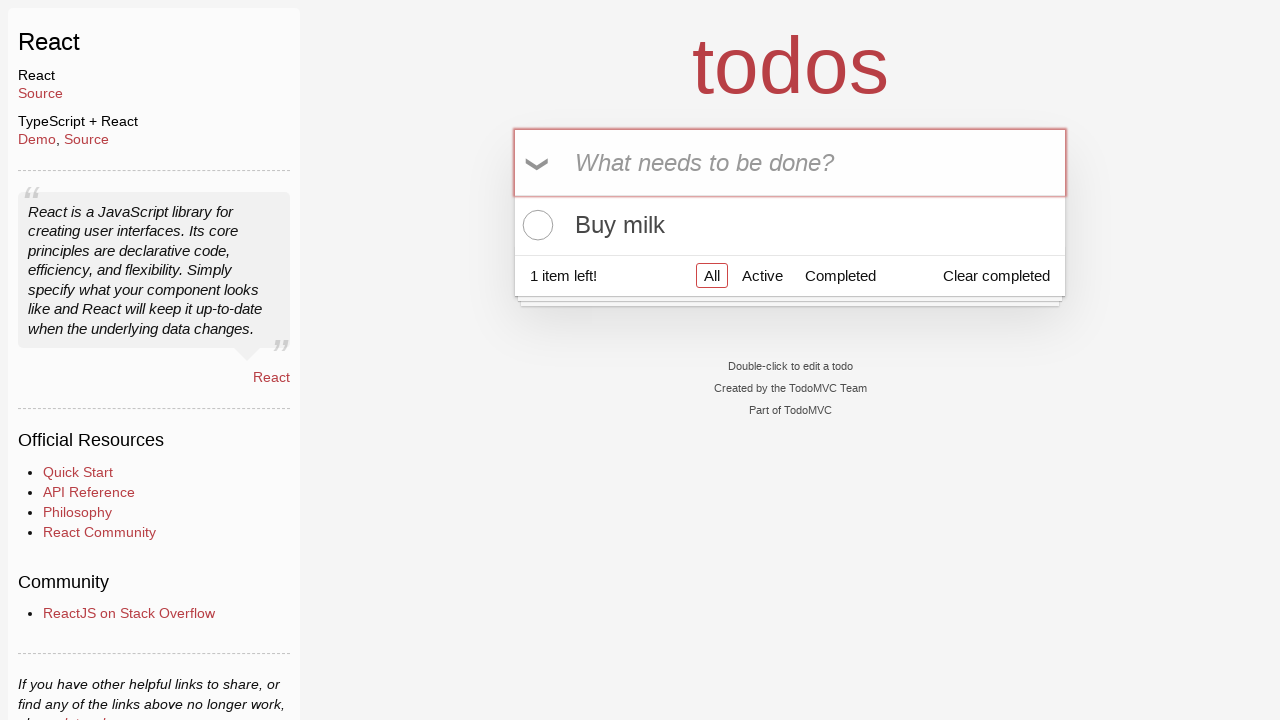

Todo input field is ready
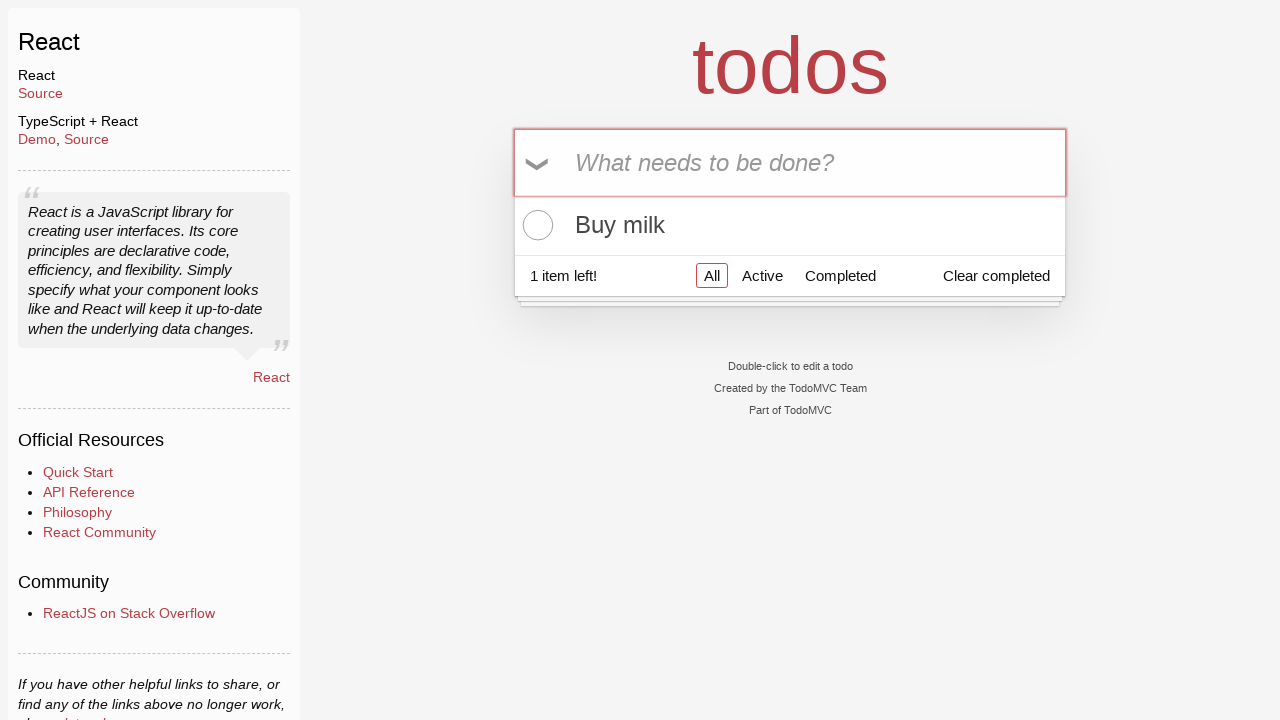

Filled todo input with 'Walk the dog' on #todo-input
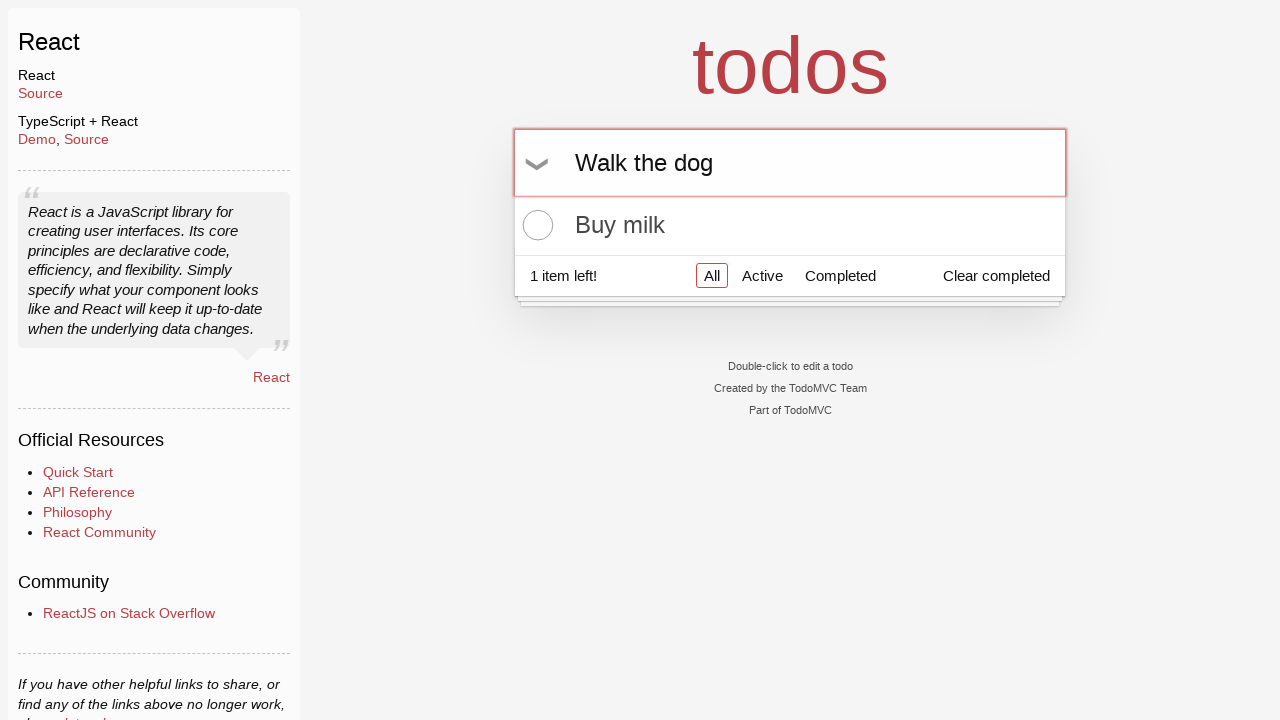

Pressed Enter to add todo 'Walk the dog' on #todo-input
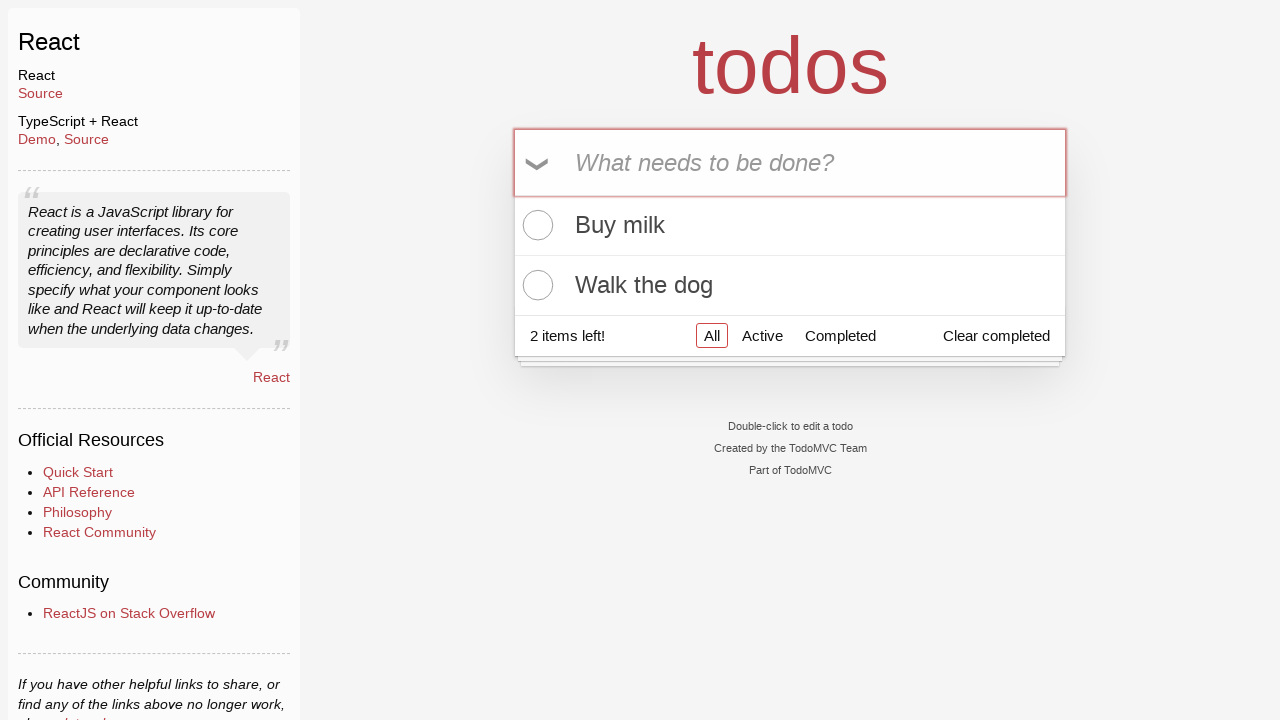

Todo input field is ready
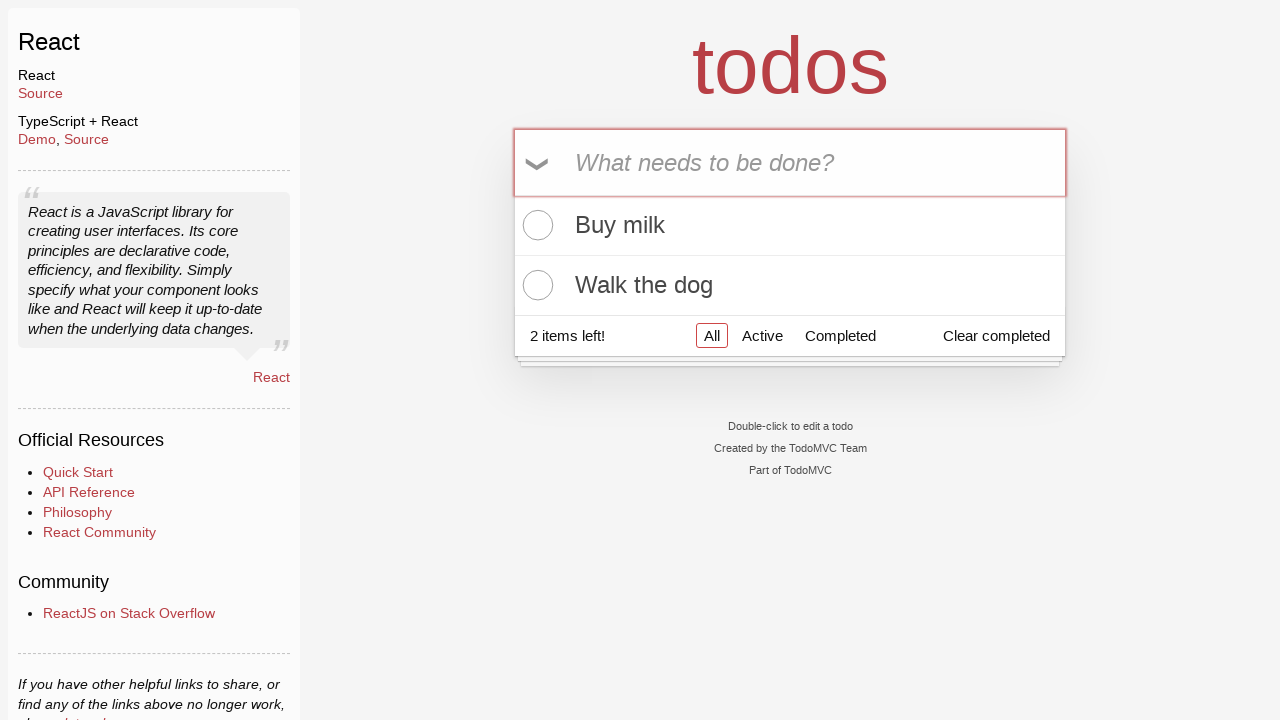

Filled todo input with 'Do laundry' on #todo-input
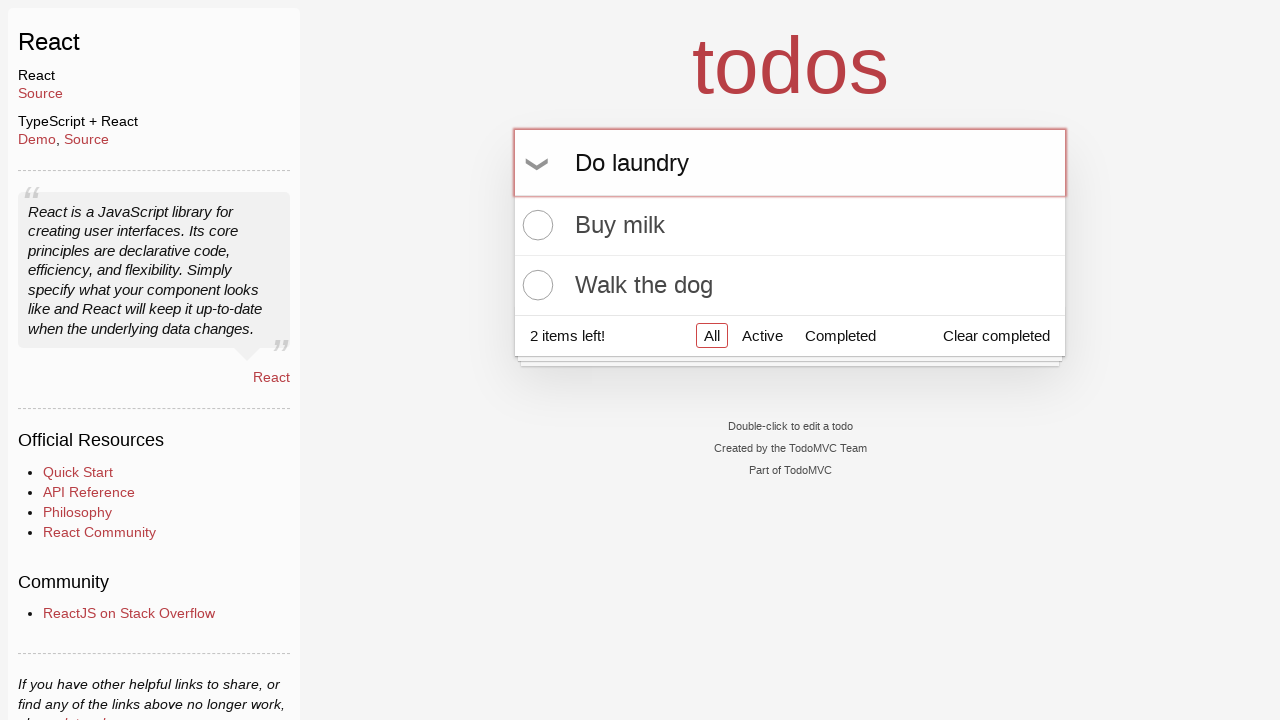

Pressed Enter to add todo 'Do laundry' on #todo-input
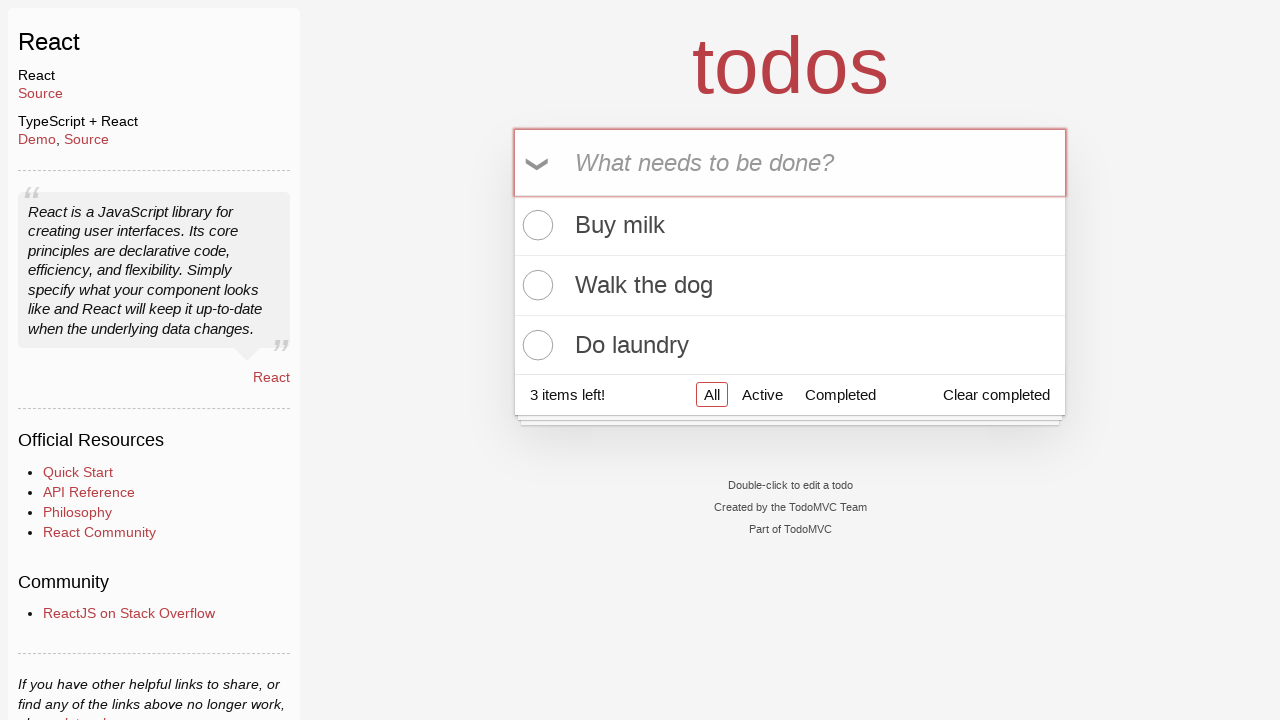

All todo items loaded in the list
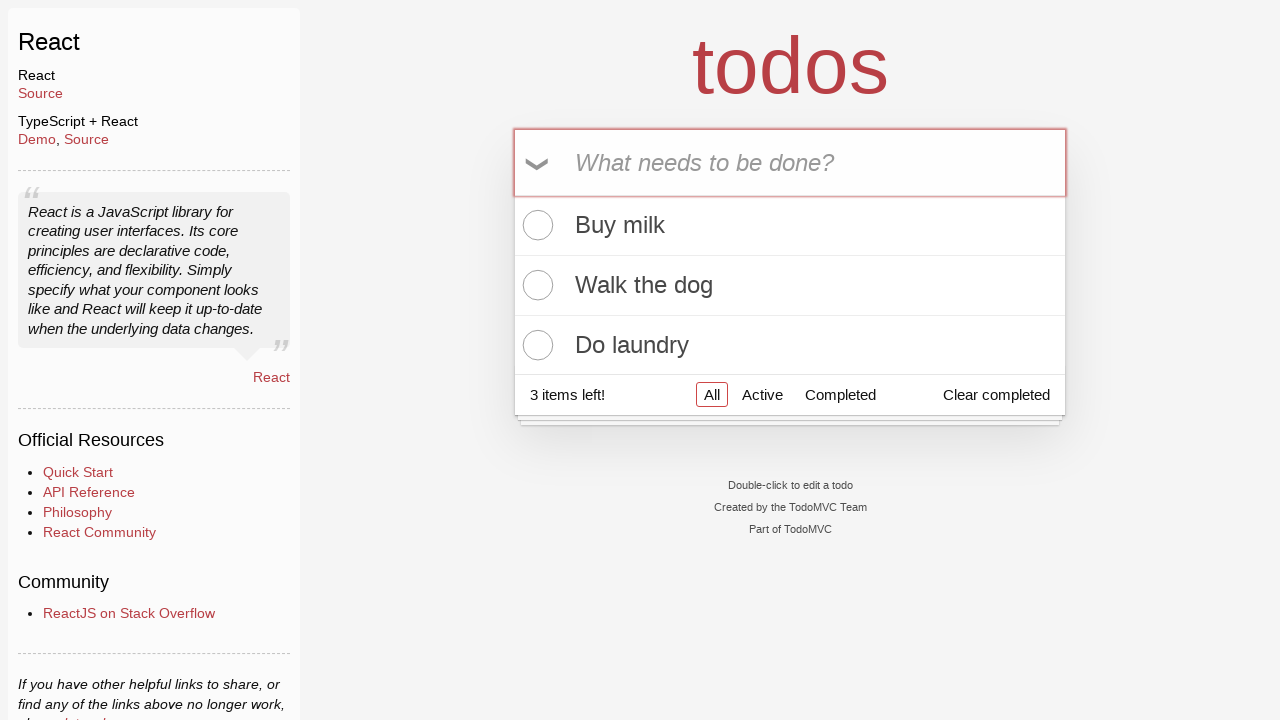

Located all todo items in the list
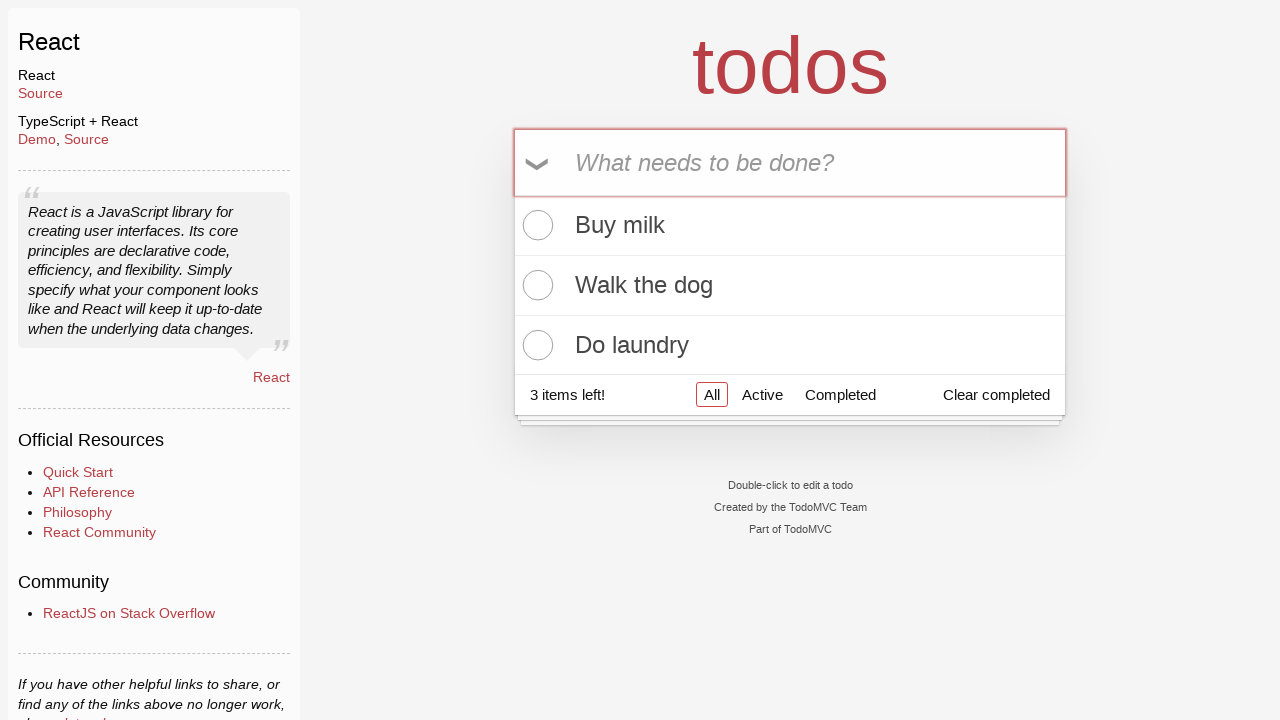

Verified all 3 todo items were added successfully
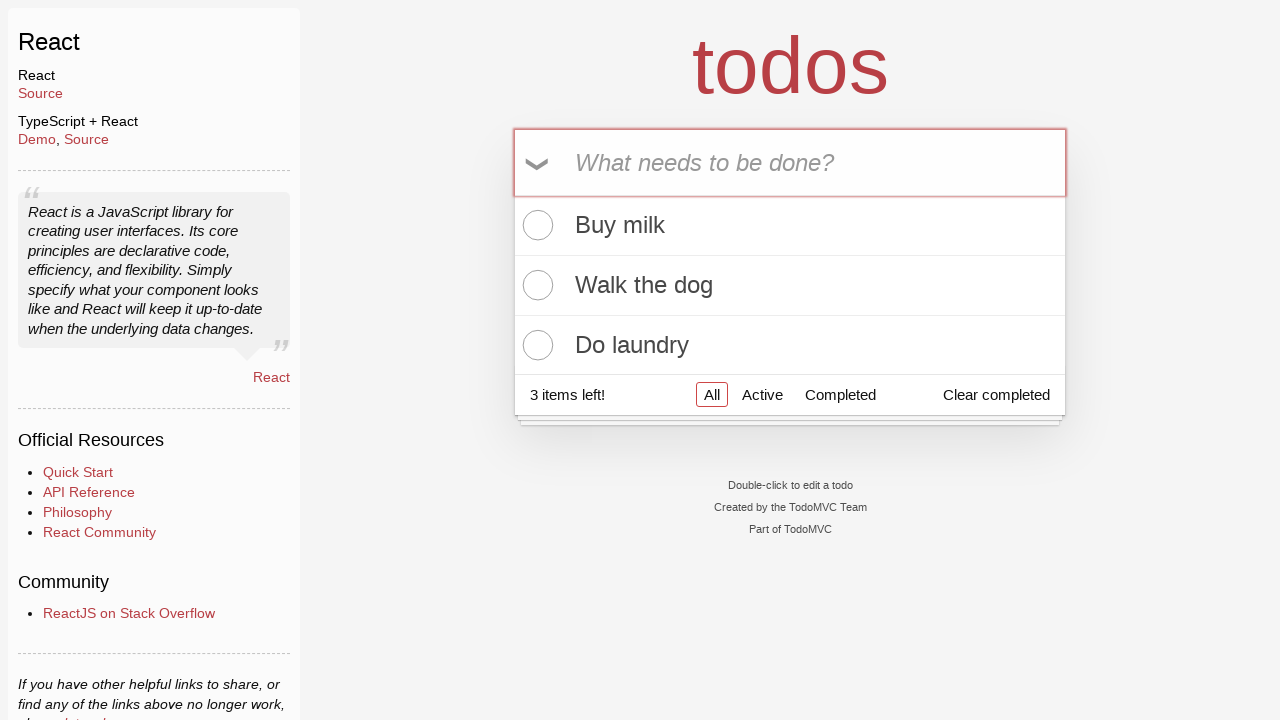

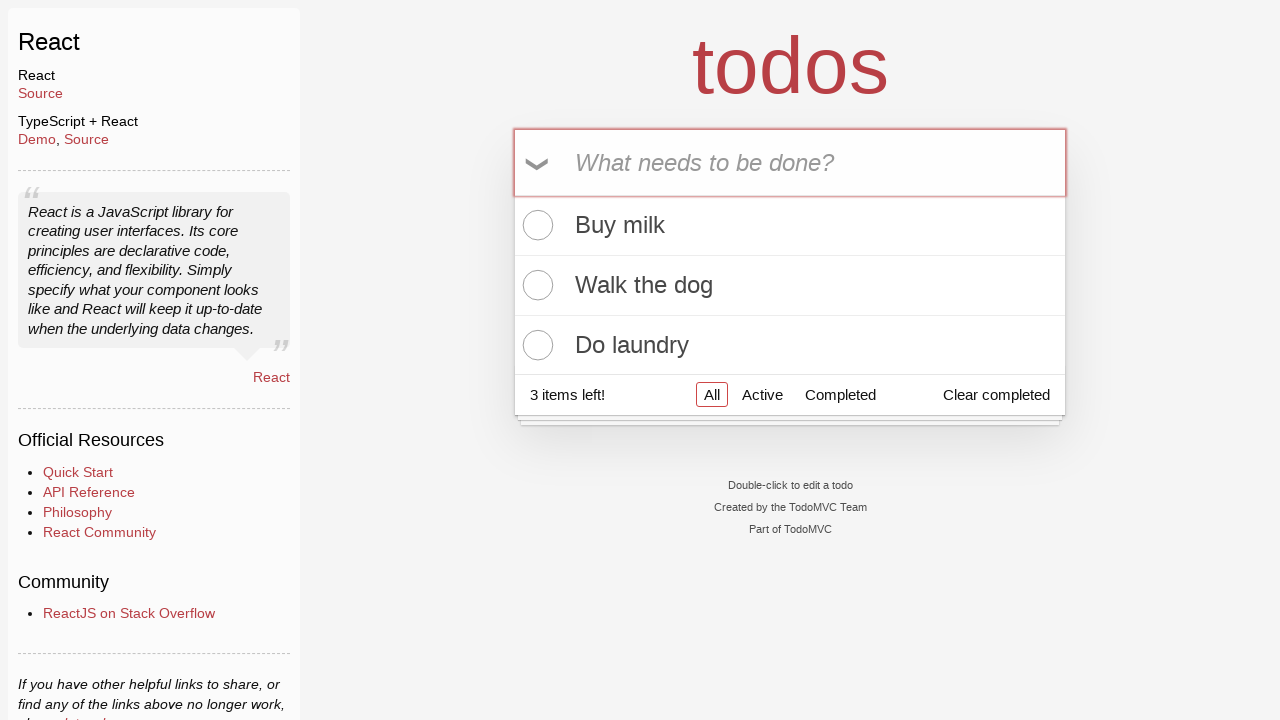